Tests JavaScript alert handling by clicking a button that triggers an alert and then accepting the alert dialog

Starting URL: https://testautomationpractice.blogspot.com/

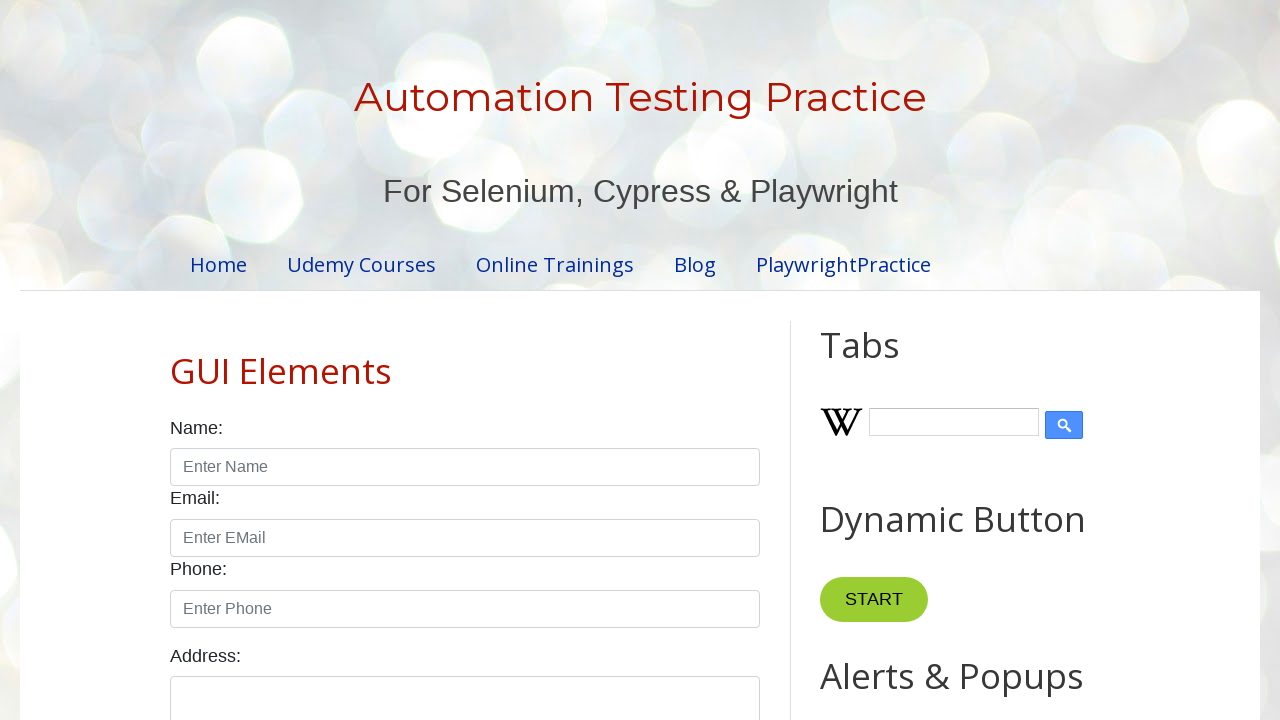

Set up dialog handler to accept alerts
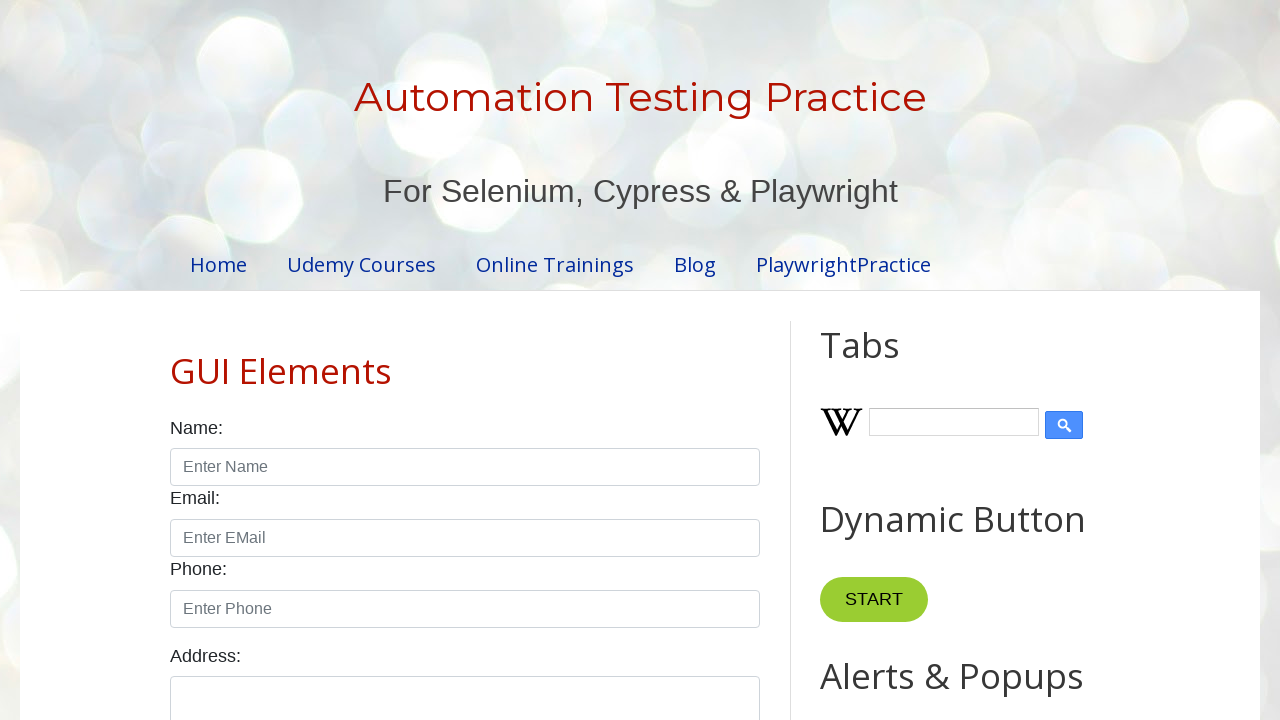

Clicked button that triggers alert at (888, 361) on xpath=/html/body/div[4]/div[2]/div[2]/div[2]/div[2]/div[2]/div[2]/div/div[4]/div
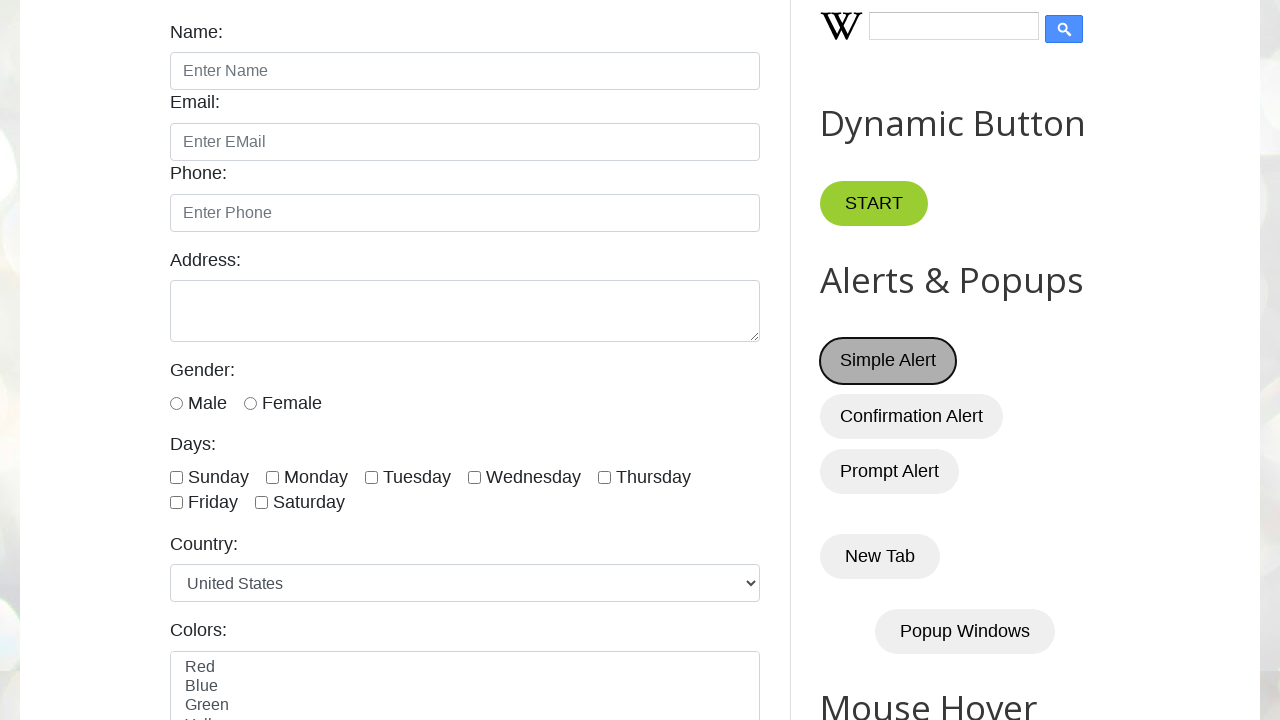

Waited for alert to be handled
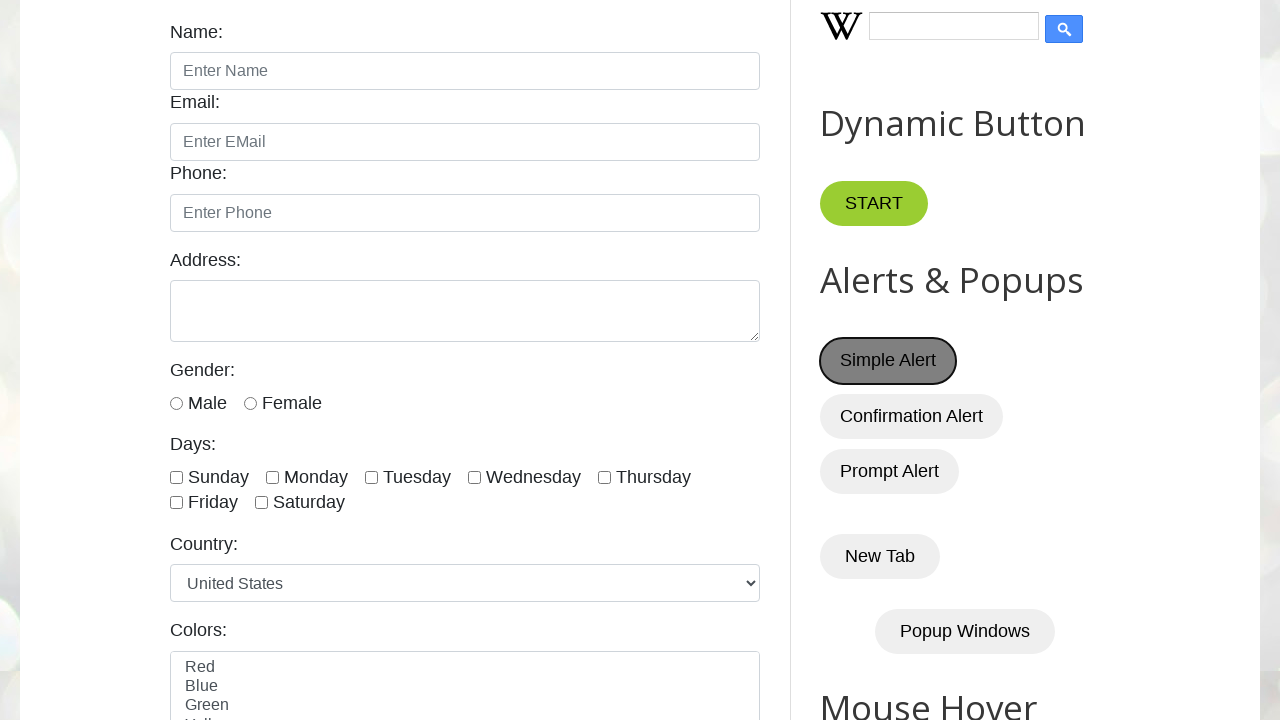

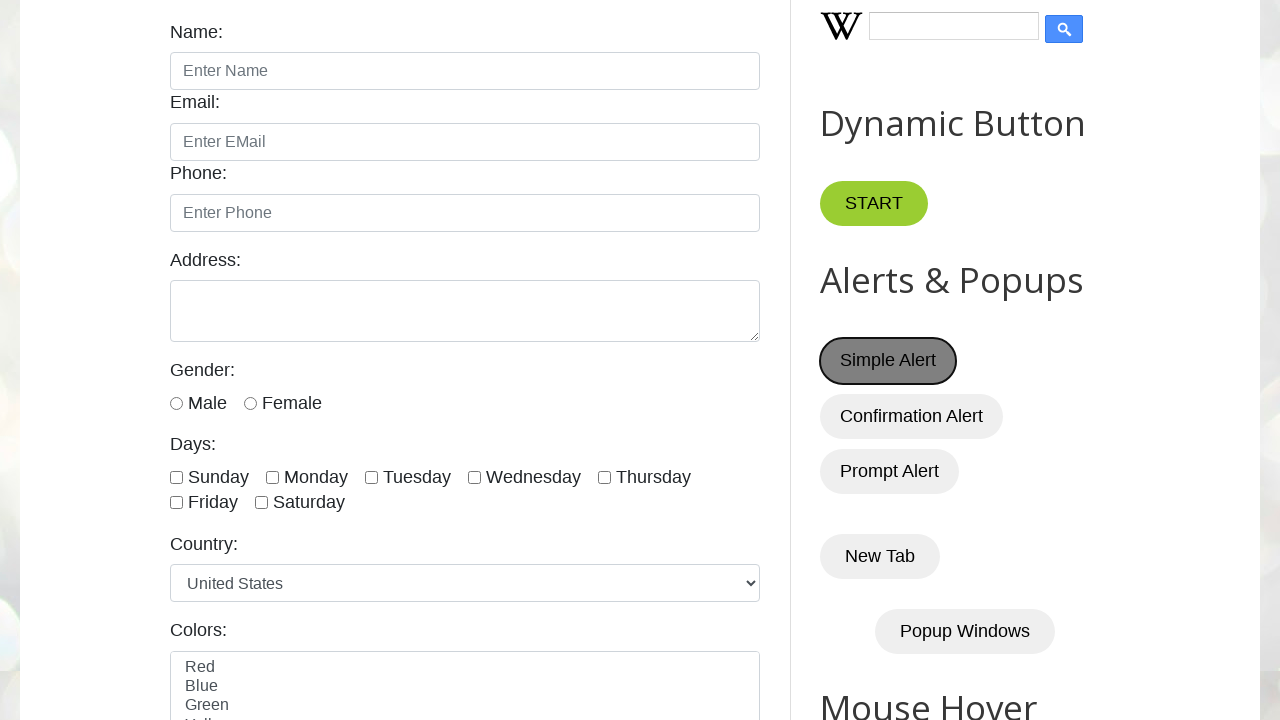